Navigates to the Context Menu page on the-internet.herokuapp.com and verifies that the page title and descriptive text paragraphs are displayed correctly.

Starting URL: https://the-internet.herokuapp.com/

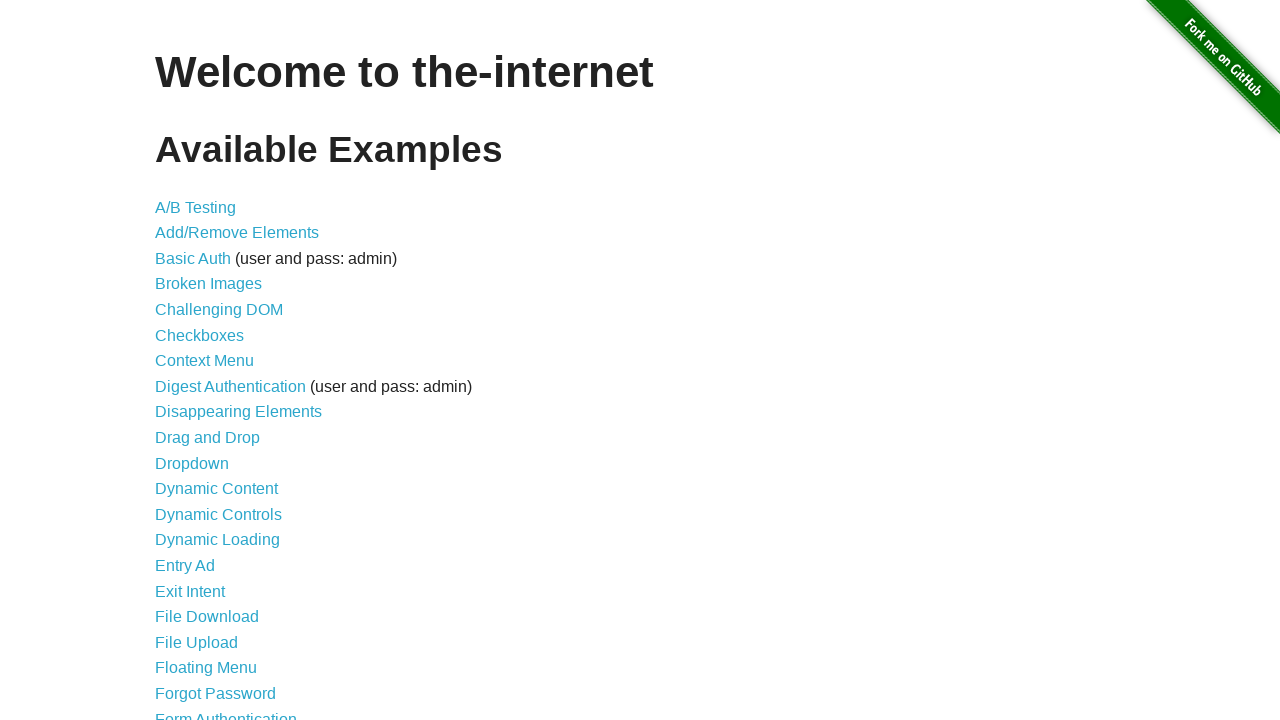

Waited for h1 element to load on the-internet homepage
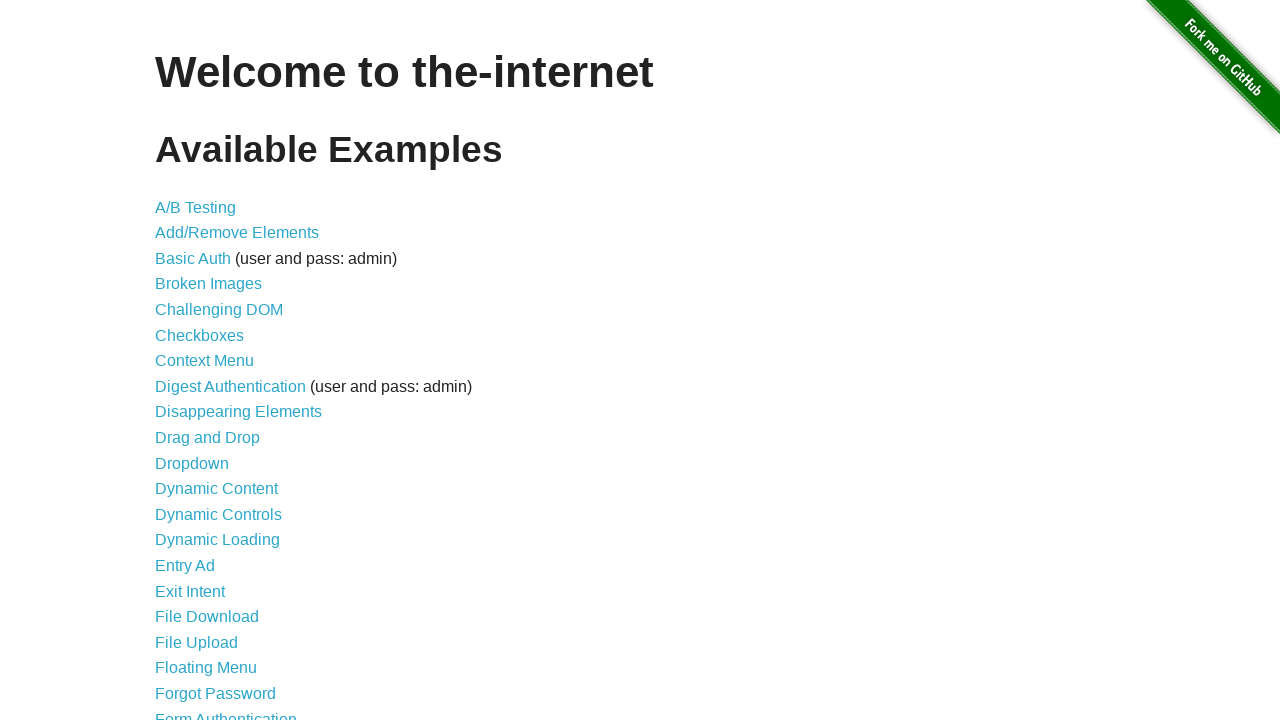

Clicked on Context Menu link at (204, 361) on xpath=//a[normalize-space()='Context Menu']
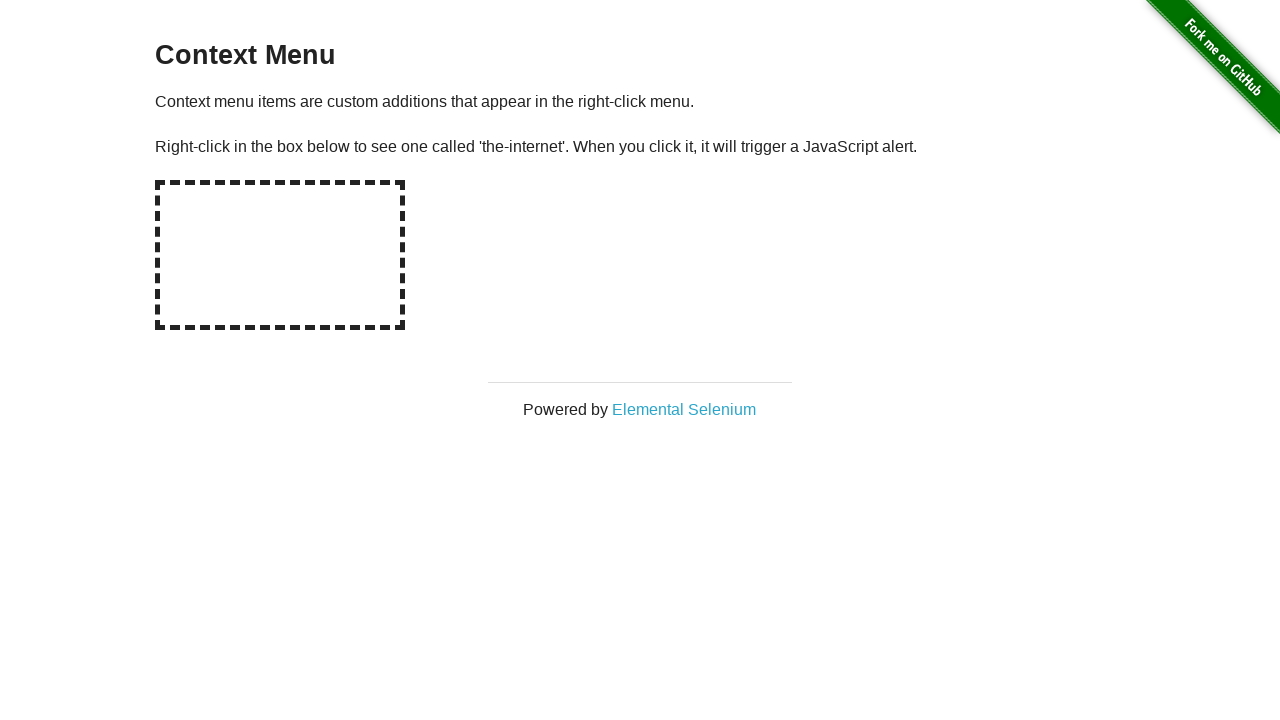

Context Menu page loaded, h3 element is present
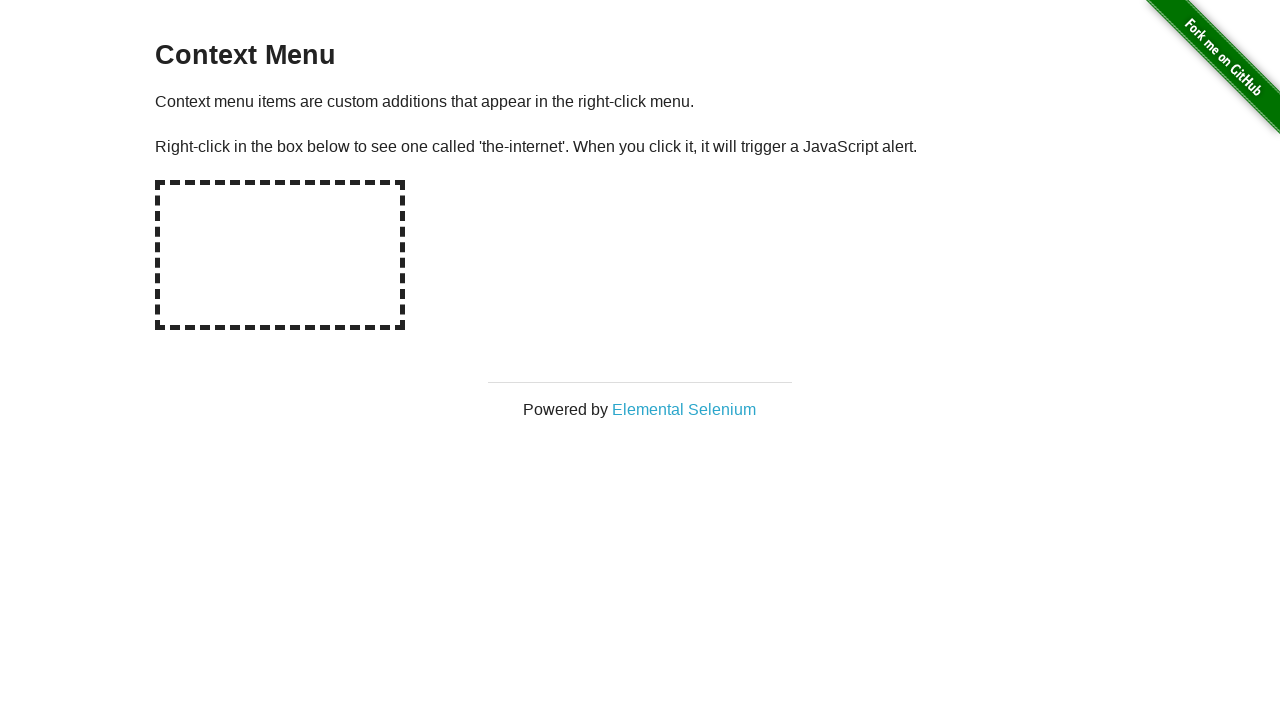

Verified page title is 'Context Menu'
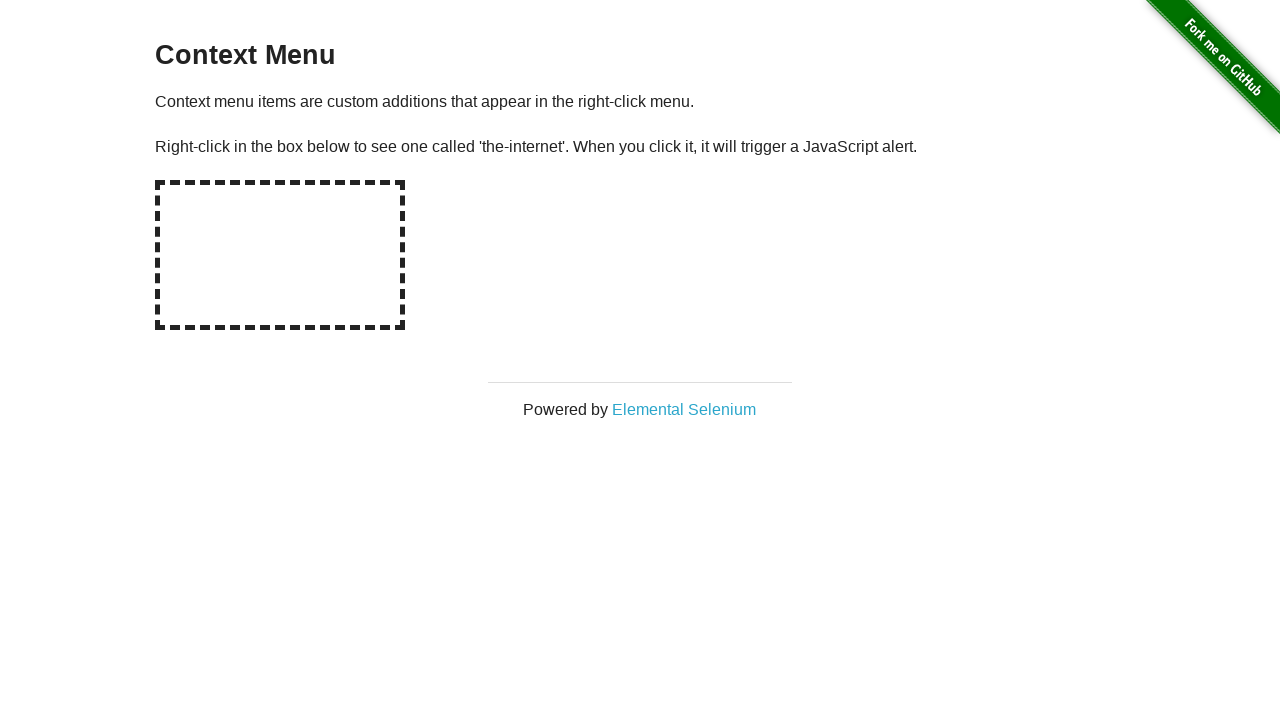

Verified first paragraph text about context menu items
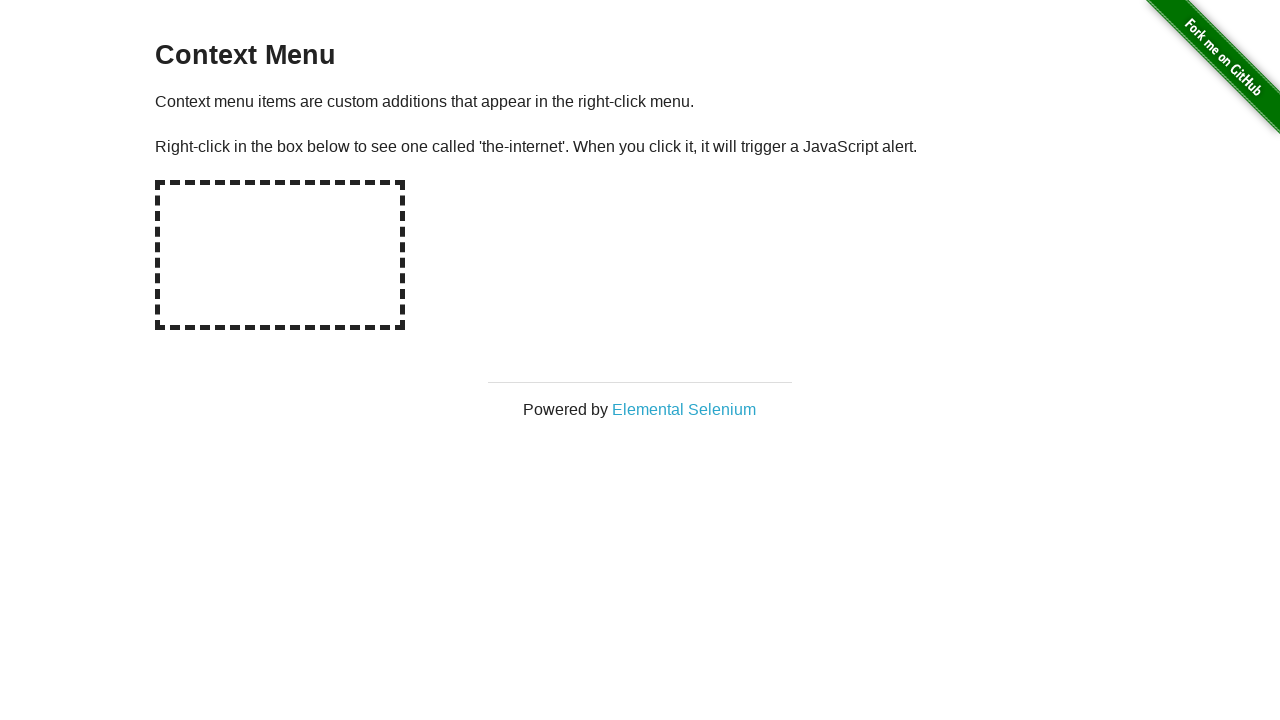

Verified second paragraph text about right-clicking to trigger alert
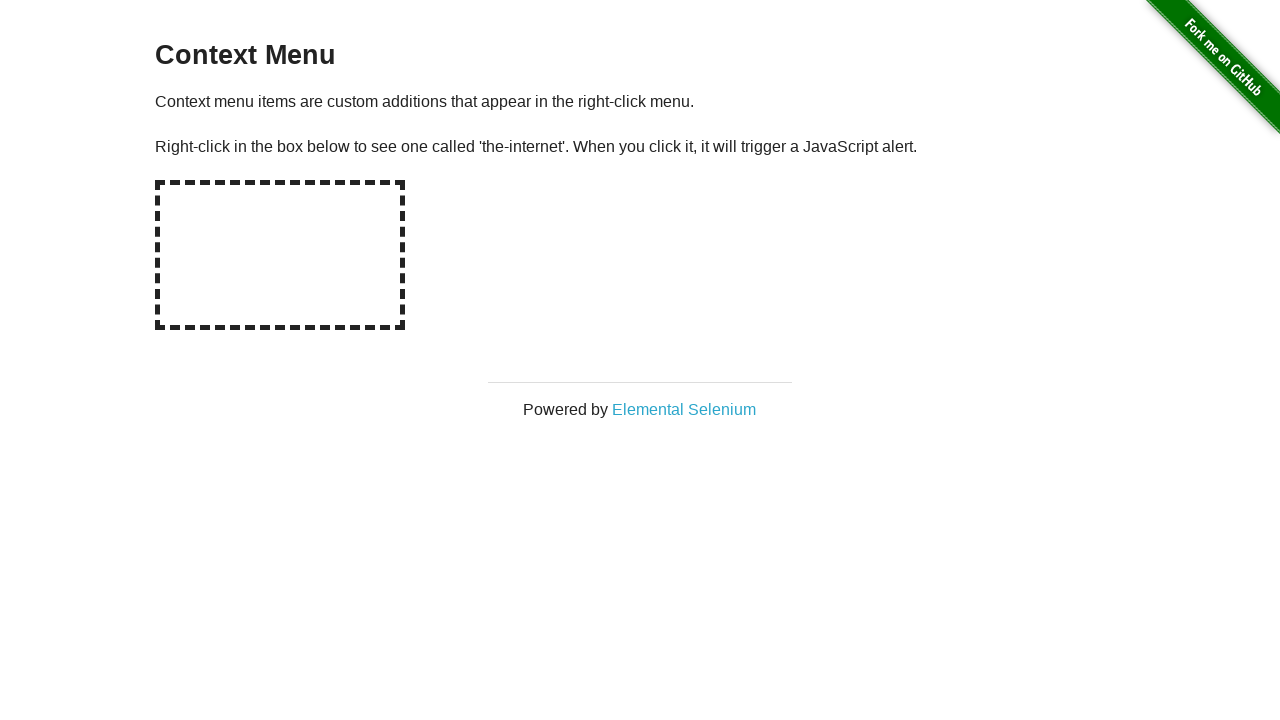

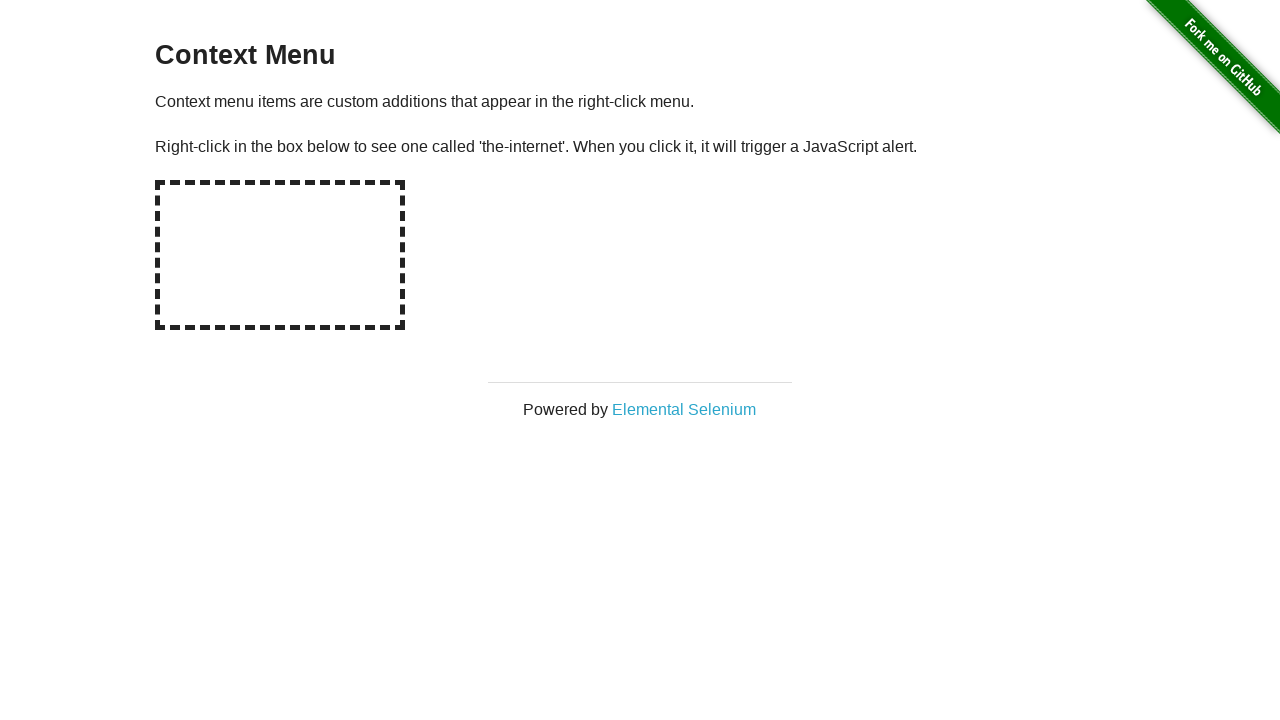